Tests scrolling functionality by navigating to a Guru99 tutorial page and scrolling down 1000 pixels using JavaScript execution

Starting URL: https://www.guru99.com/scroll-up-down-selenium-webdriver.html

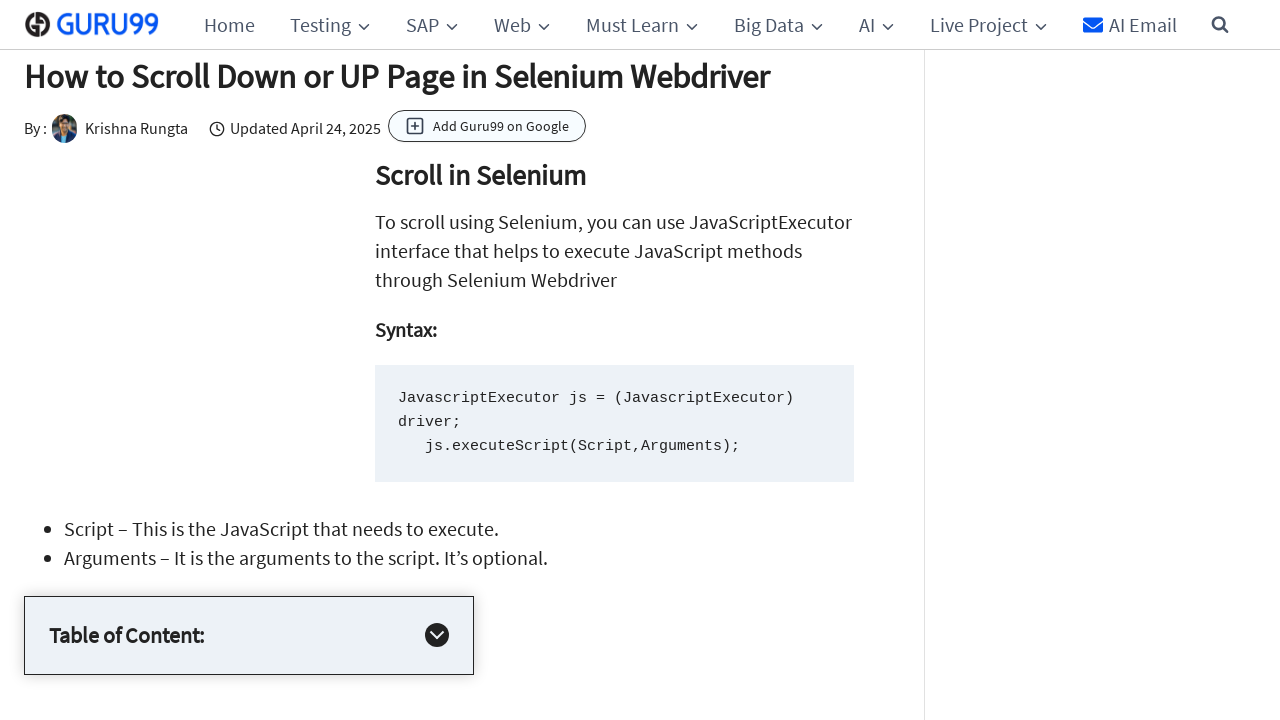

Navigated to Guru99 scroll tutorial page
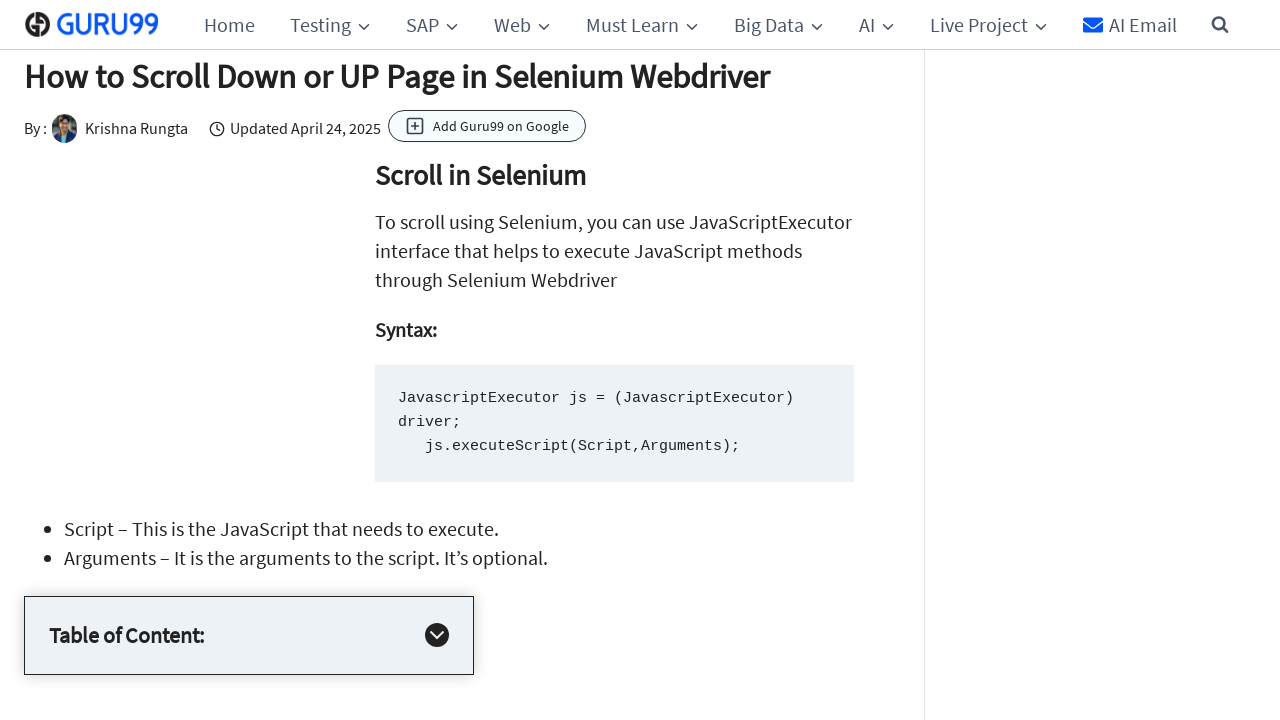

Scrolled down 1000 pixels using JavaScript
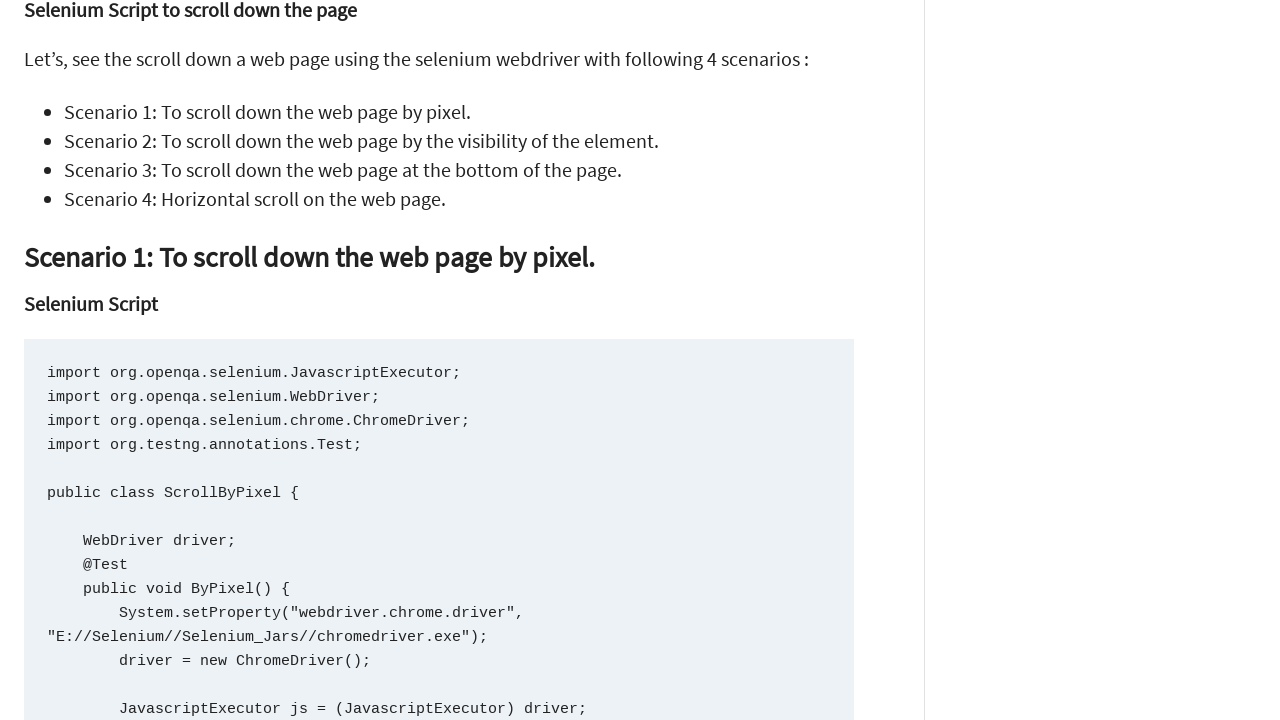

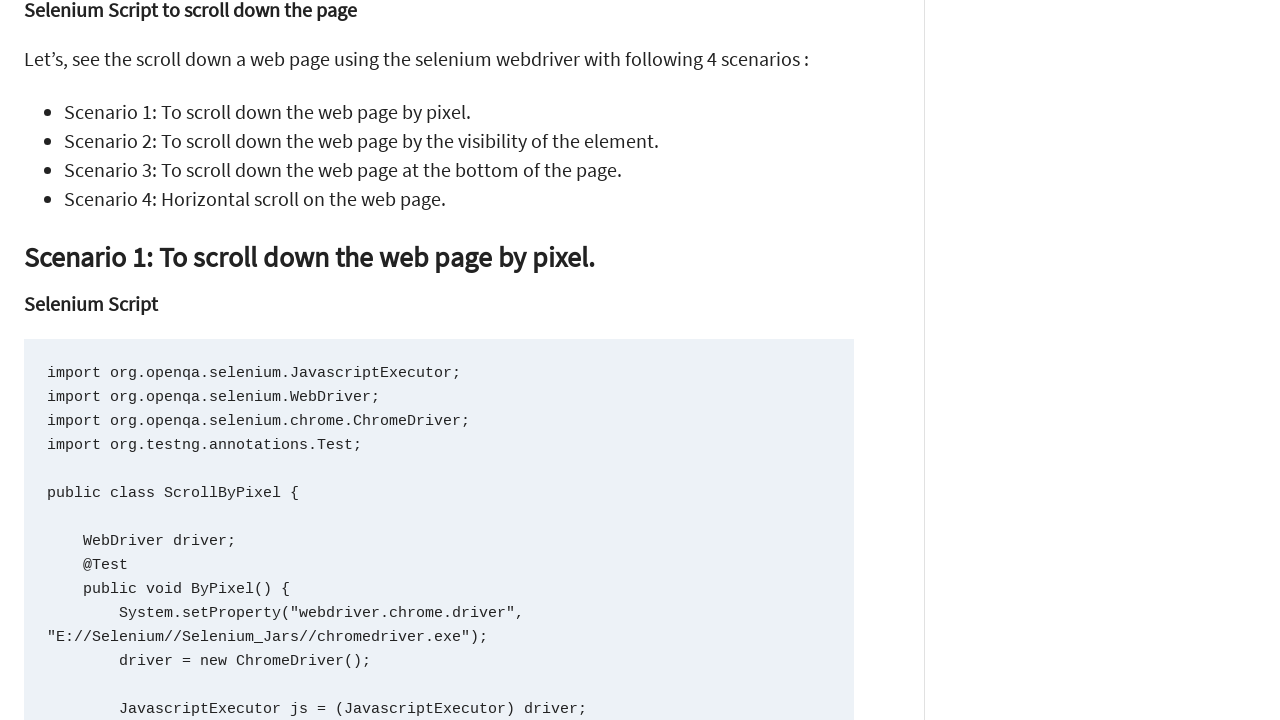